Attempts to locate and click the red button using various selectors

Starting URL: https://the-internet.herokuapp.com/challenging_dom

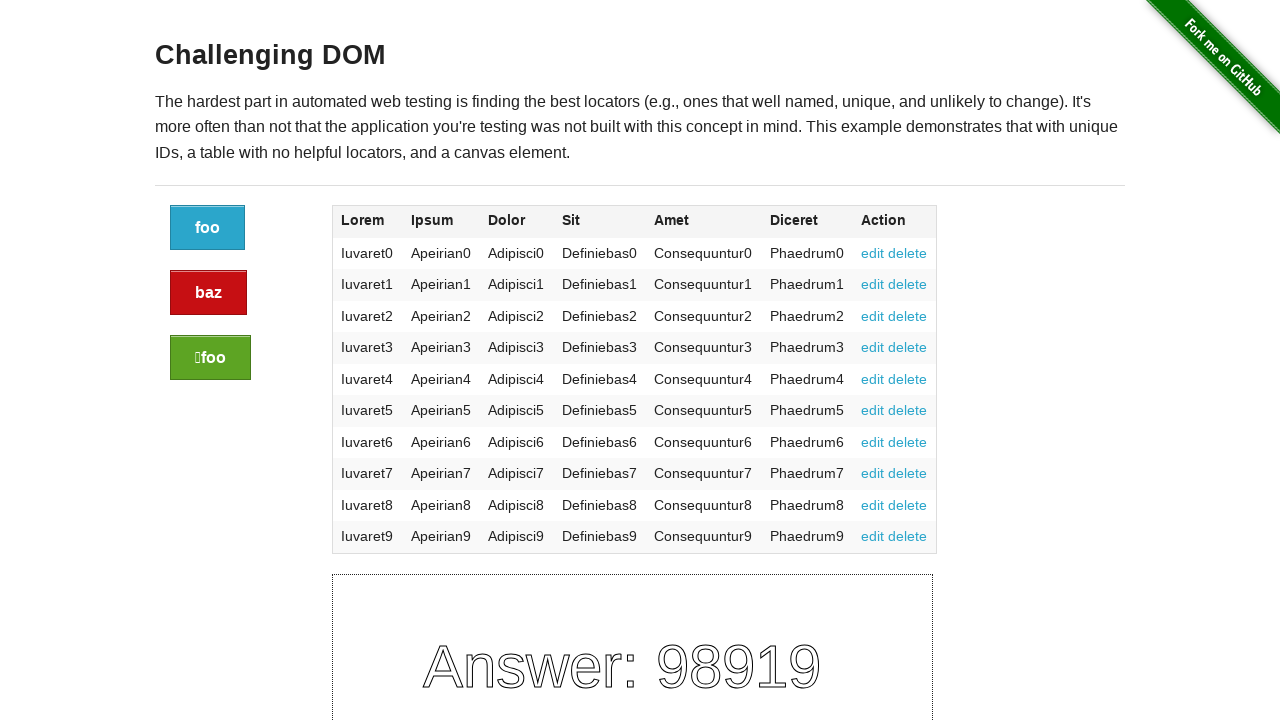

Located red button using selector '.button.alert'
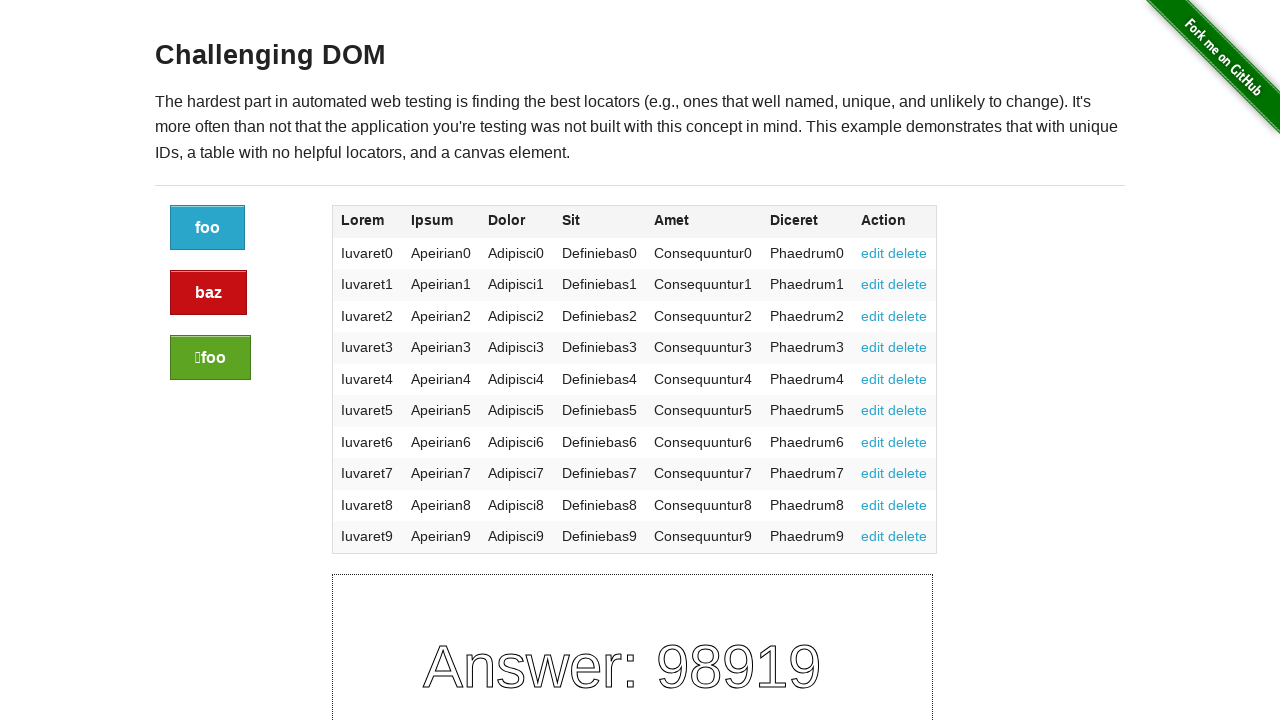

Red button element found (count > 0)
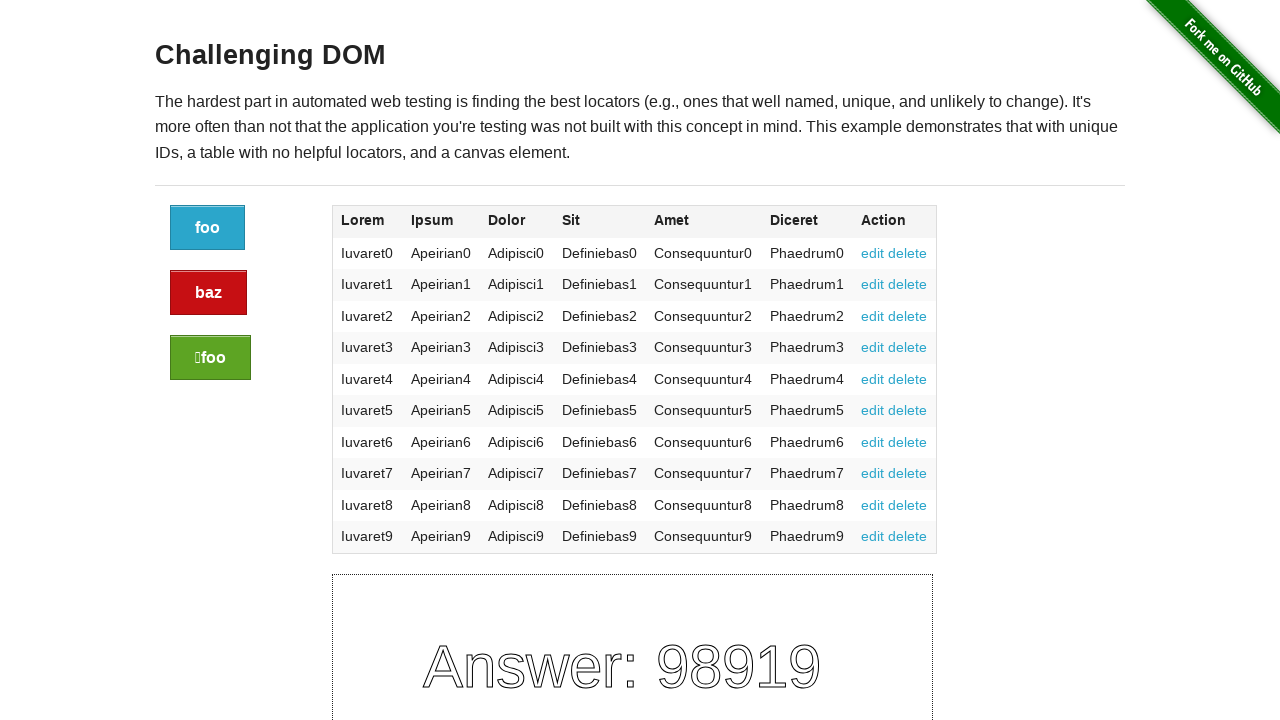

Retrieved red button text: 'baz'
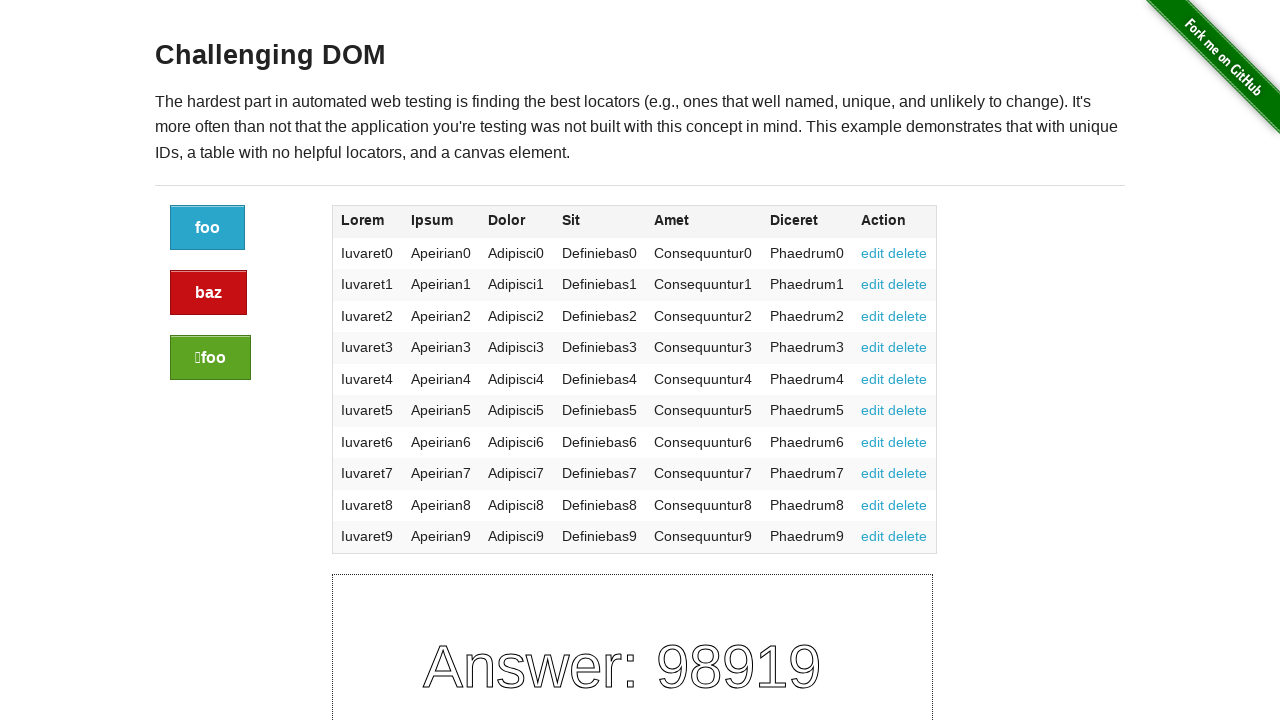

Asserted red button text 'baz' is in expected values ['bar', 'foo', 'baz', 'qux']
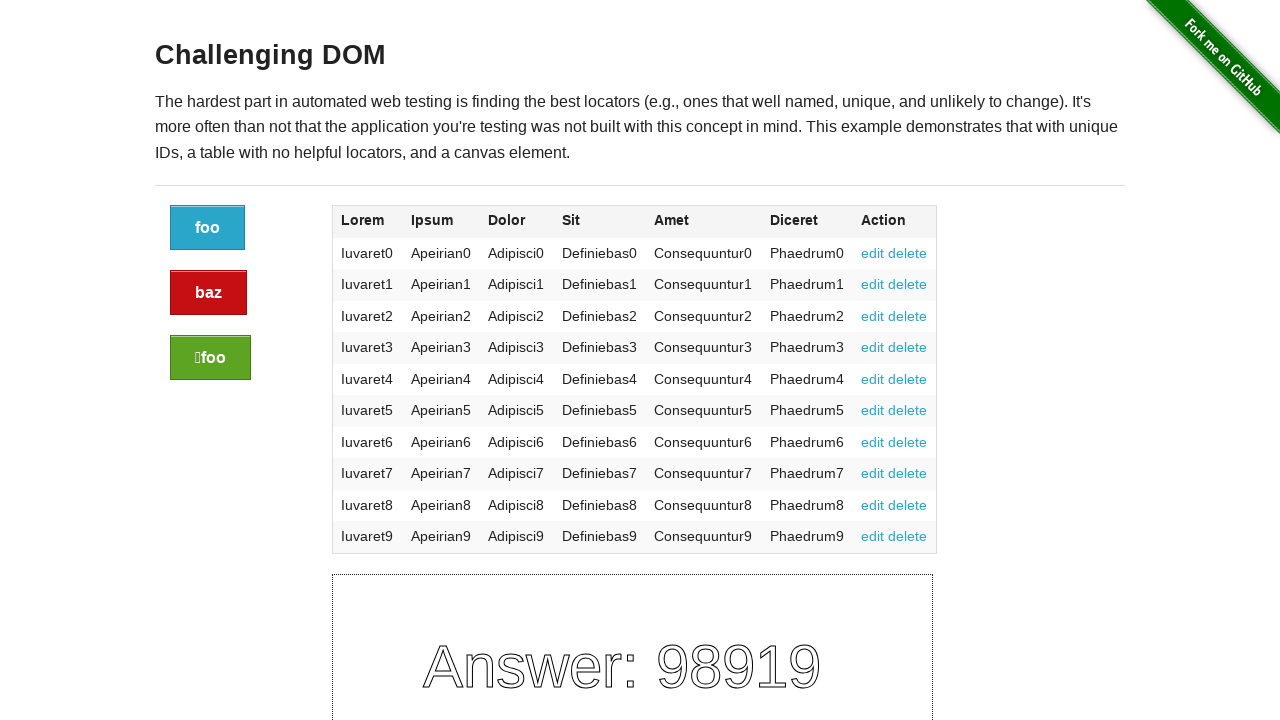

Clicked the red button at (208, 293) on .button.alert
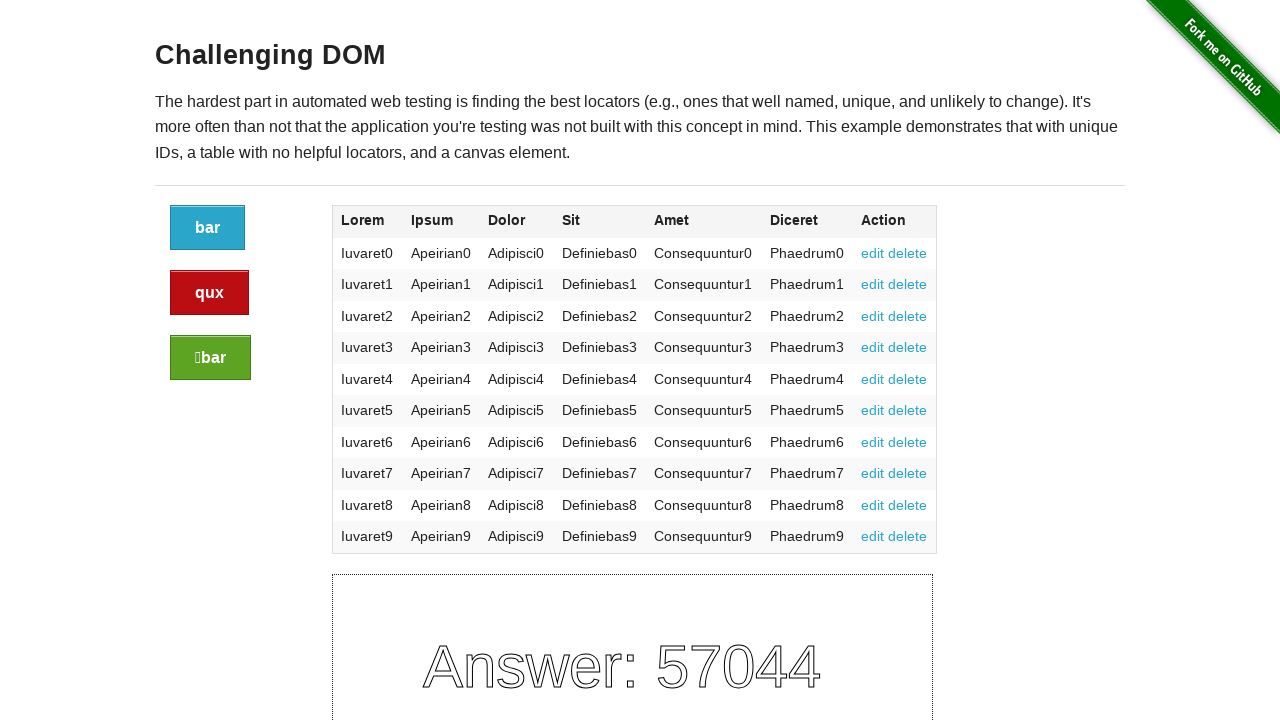

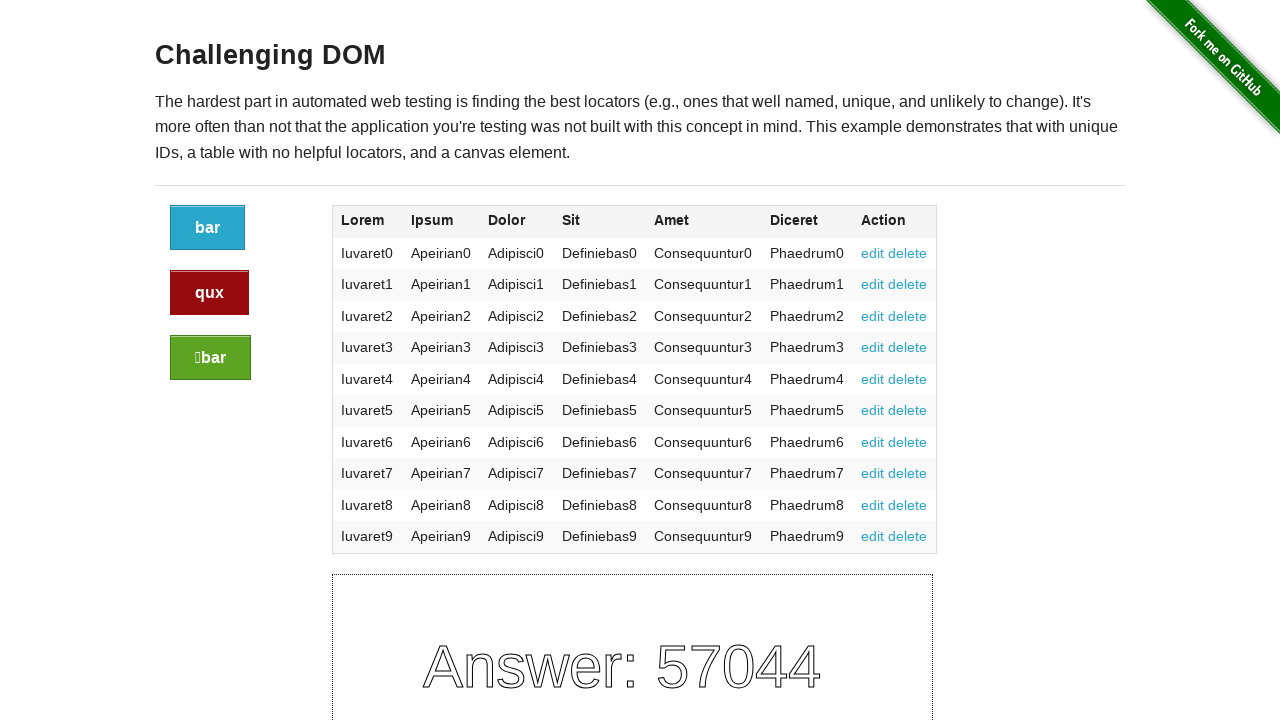